Tests dynamically loaded page elements by clicking a start button and waiting for content to appear

Starting URL: http://the-internet.herokuapp.com/dynamic_loading/1

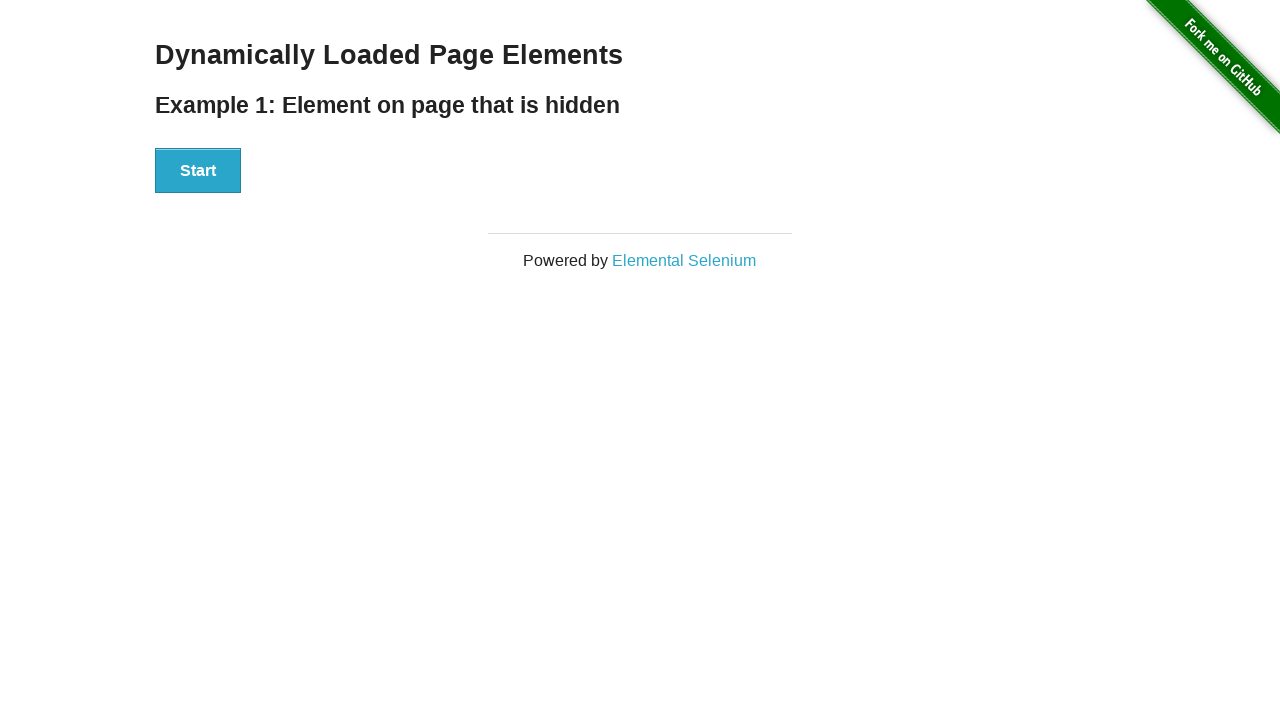

Clicked the start button to trigger dynamic loading at (198, 171) on xpath=//*[@id='start']/button
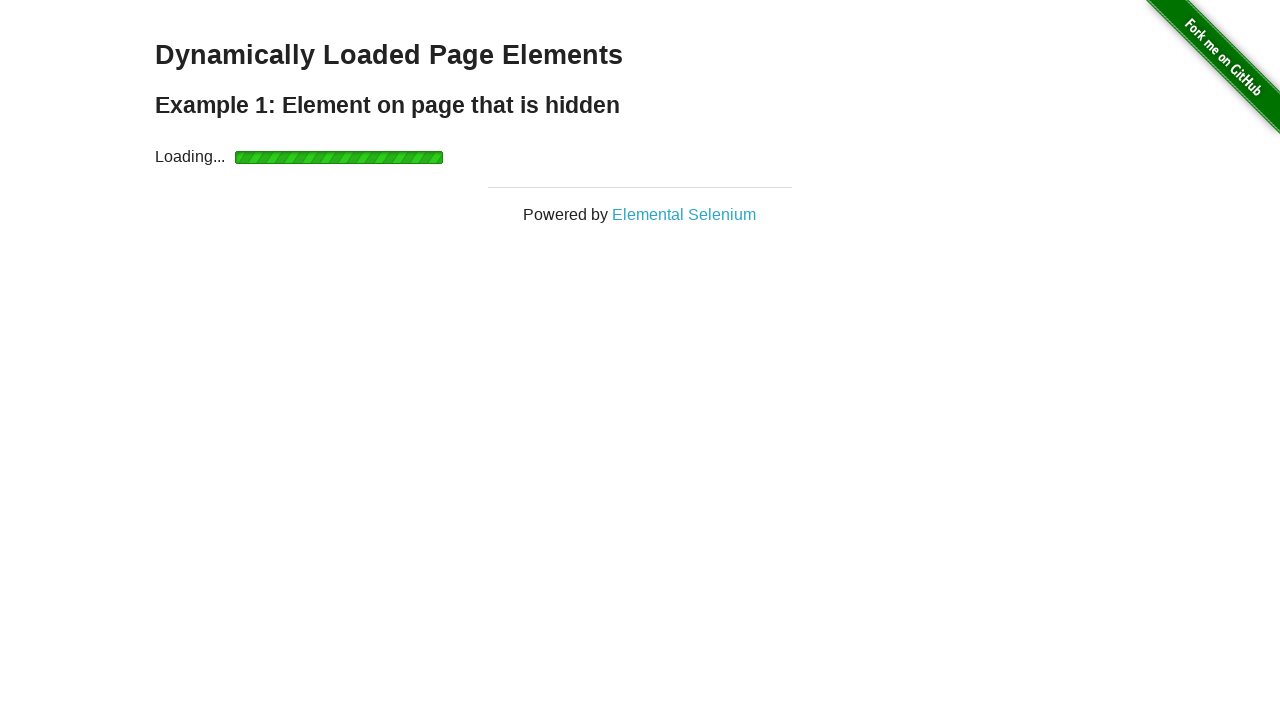

Dynamically loaded content appeared with finish message
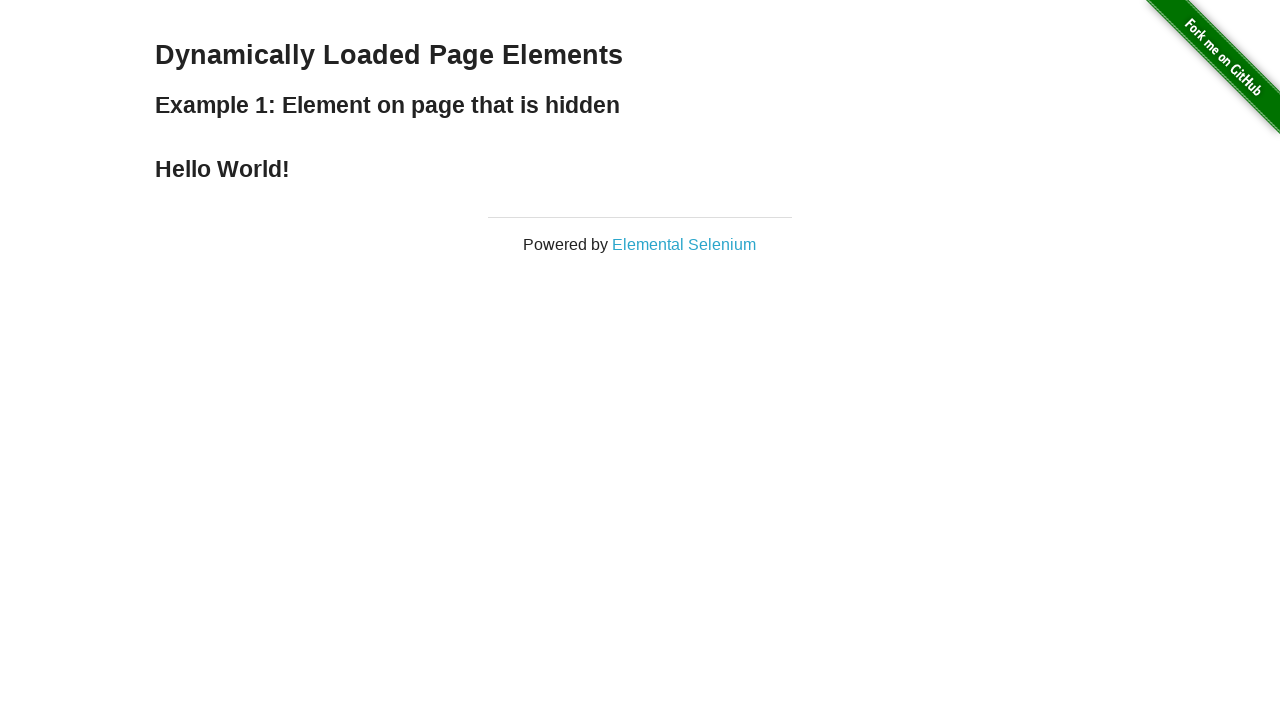

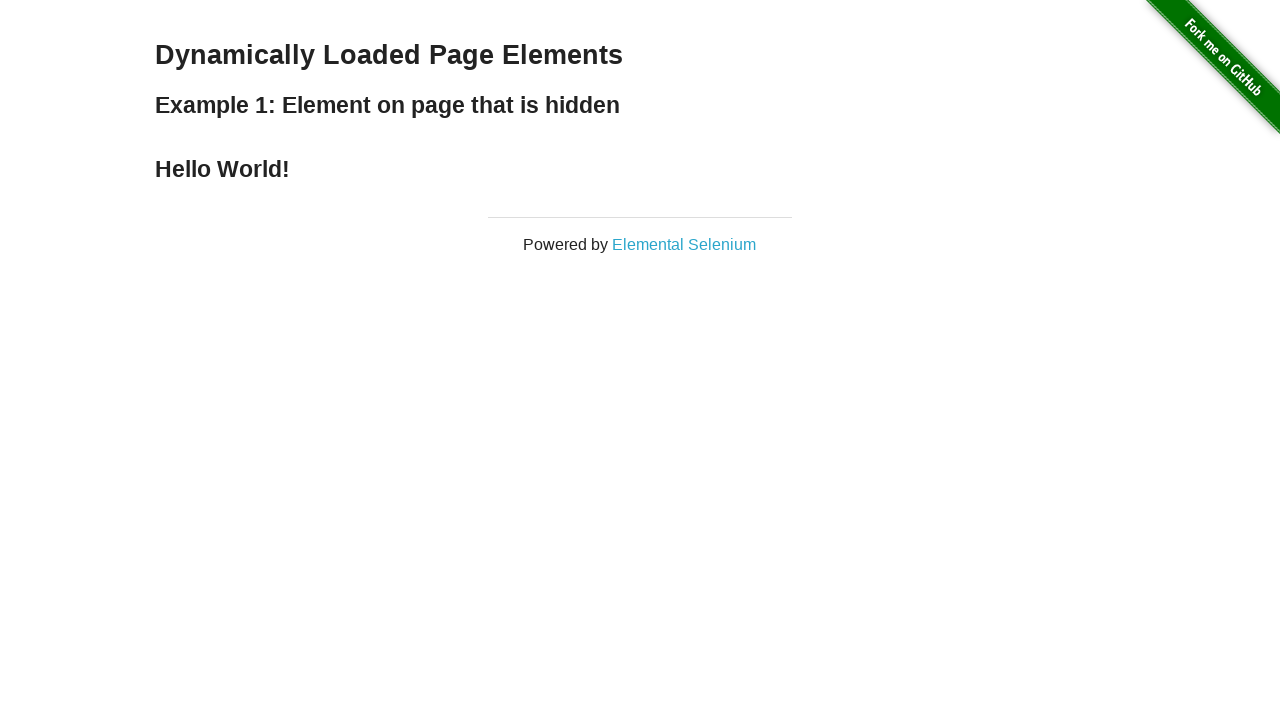